Tests scroll functionality by navigating to the careers page and scrolling to the Contact element using JavaScript scroll into view

Starting URL: https://www.tutorialspoint.com/about/about_careers.htm

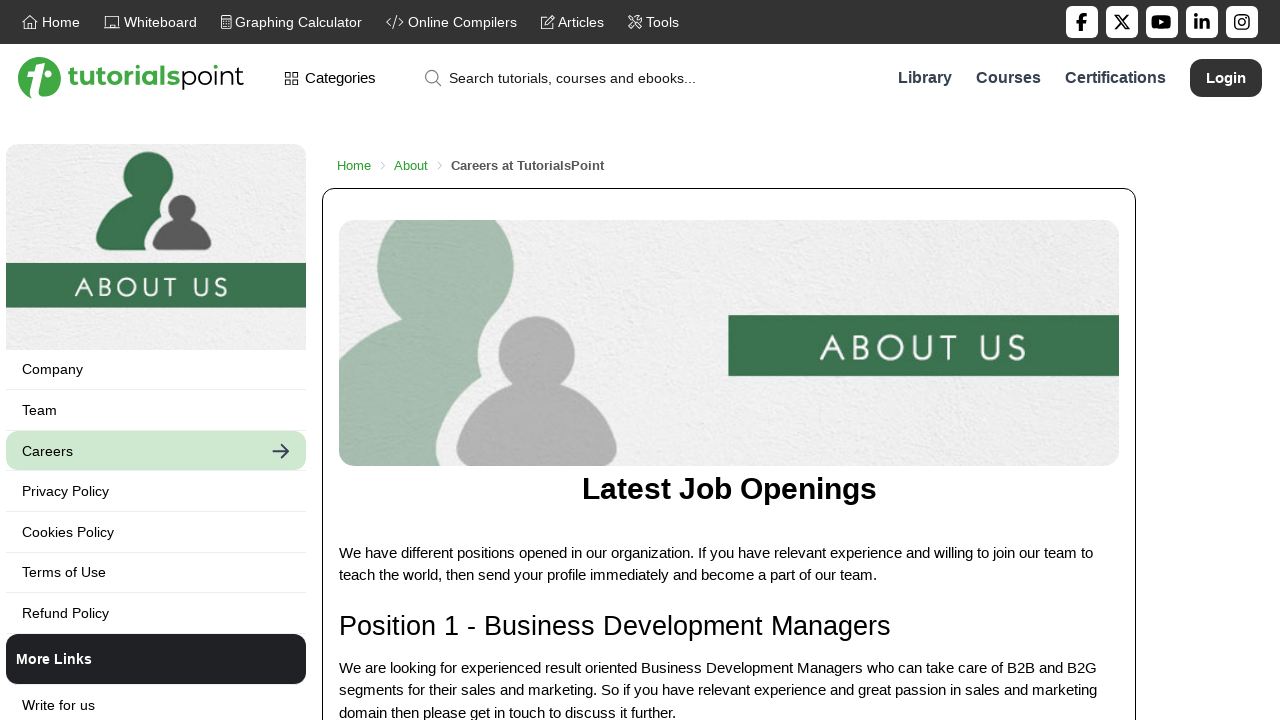

Navigated to TutorialsPoint careers page
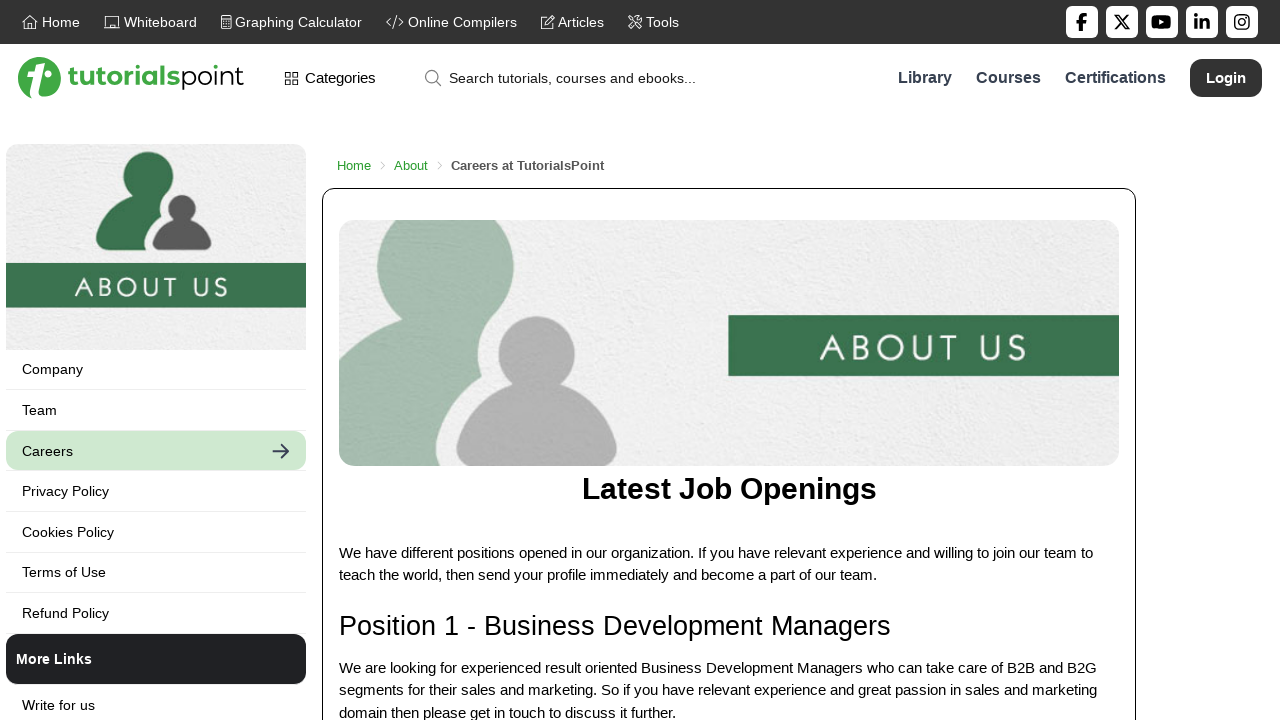

Located Contact element on the page
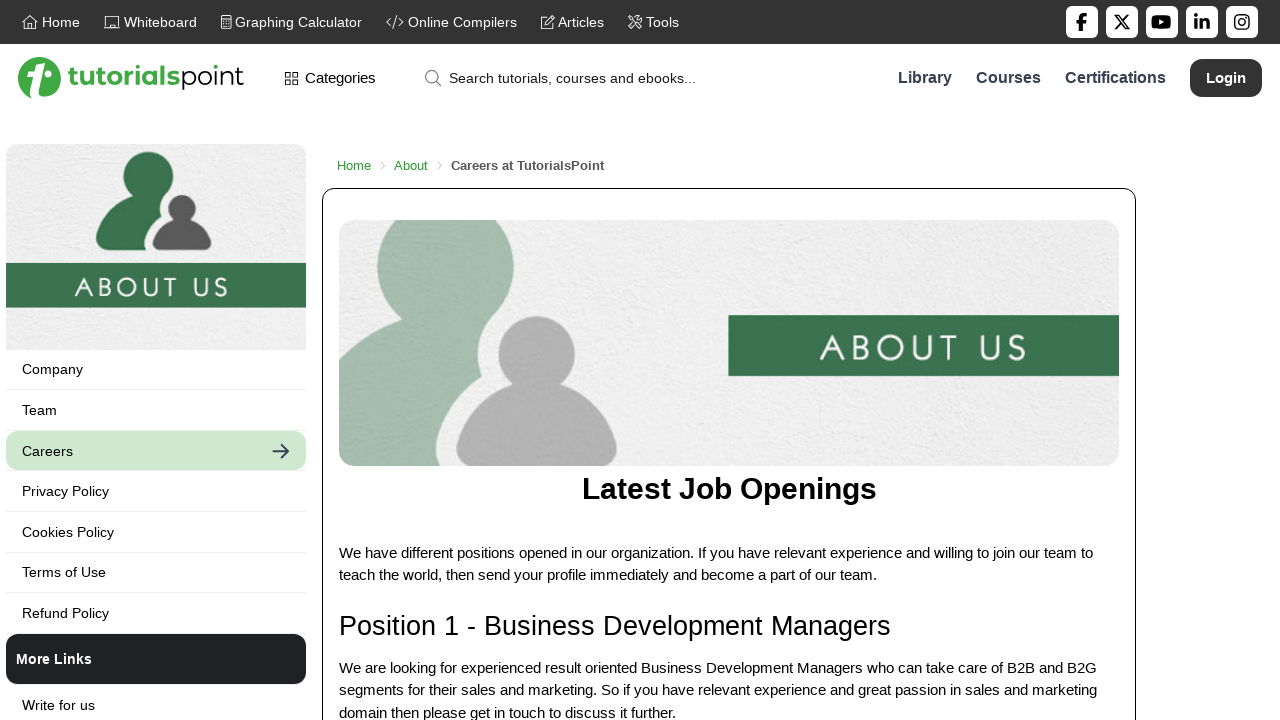

Scrolled Contact element into view using JavaScript scroll
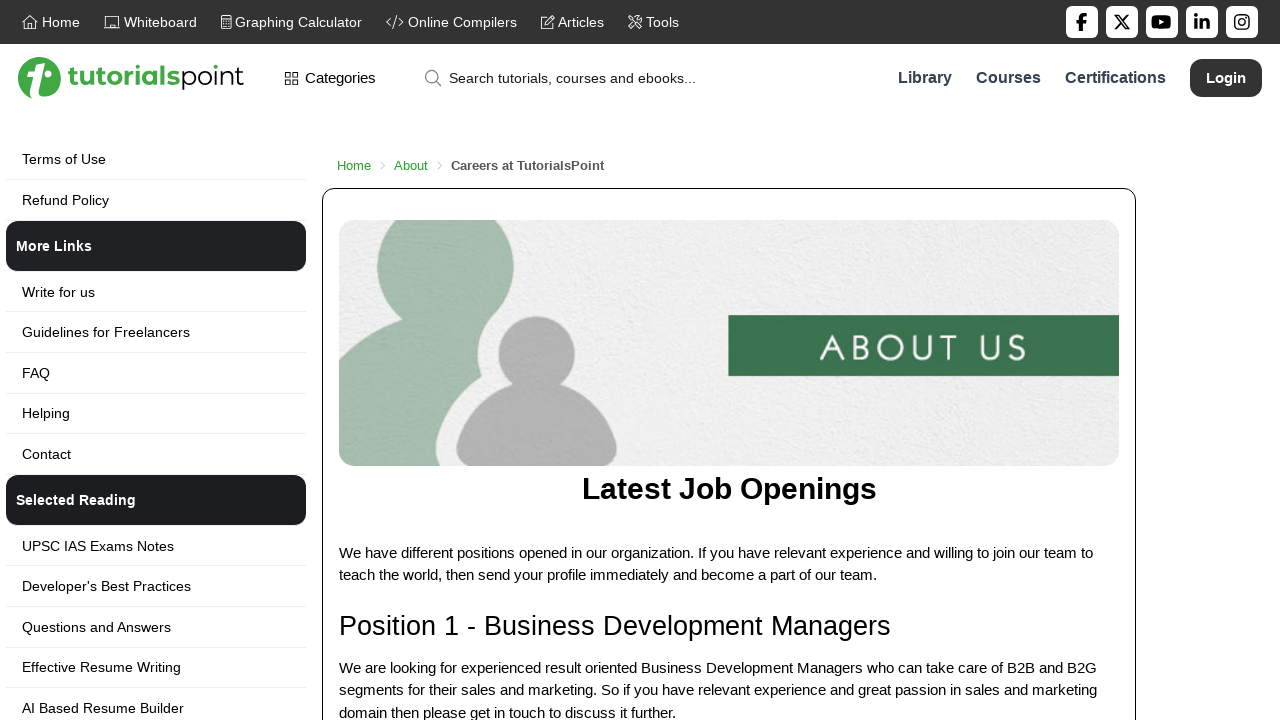

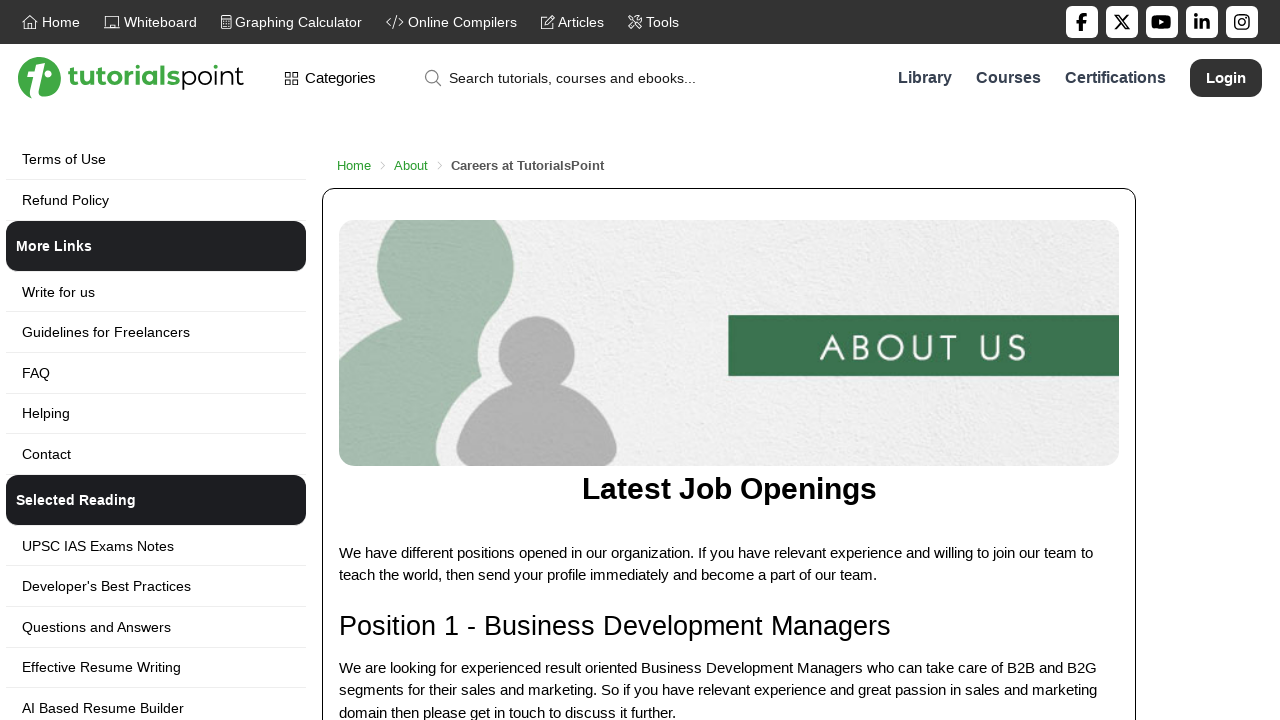